Fills out a registration form with user details including first name, last name, email, telephone, password and password confirmation

Starting URL: https://naveenautomationlabs.com/opencart/index.php?route=account/register

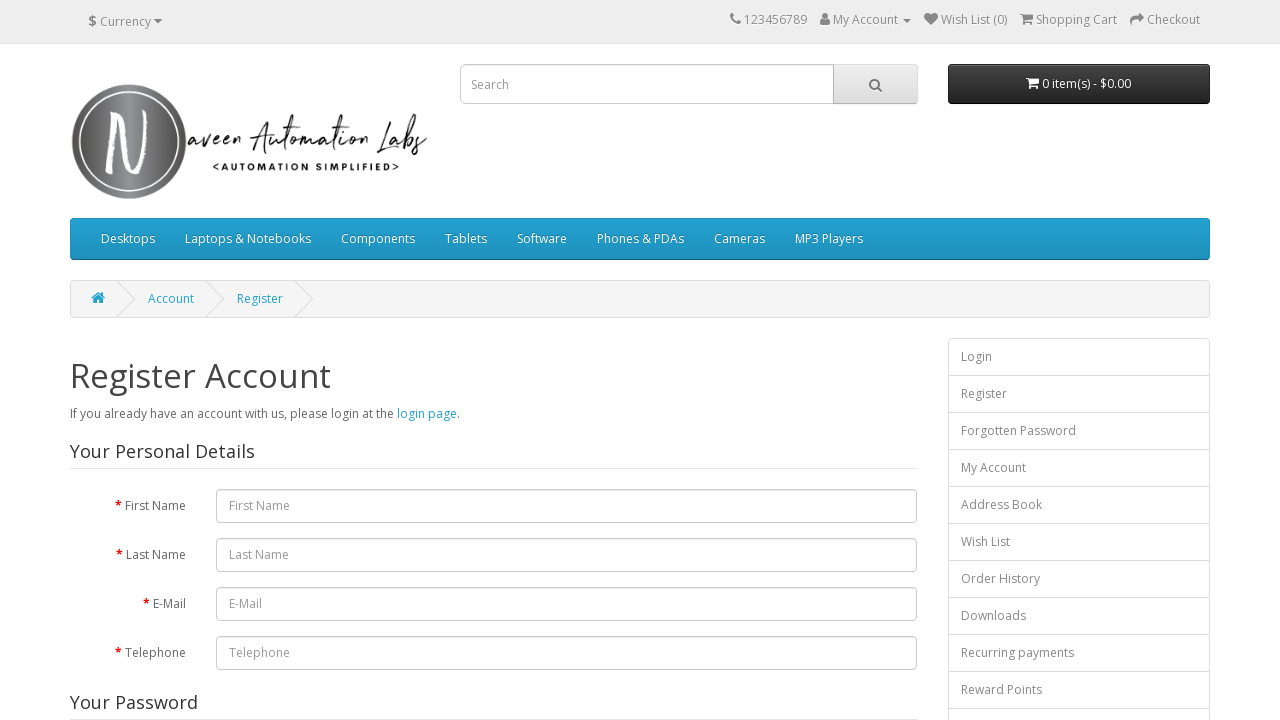

Filled first name field with 'Jyothsna' on #input-firstname
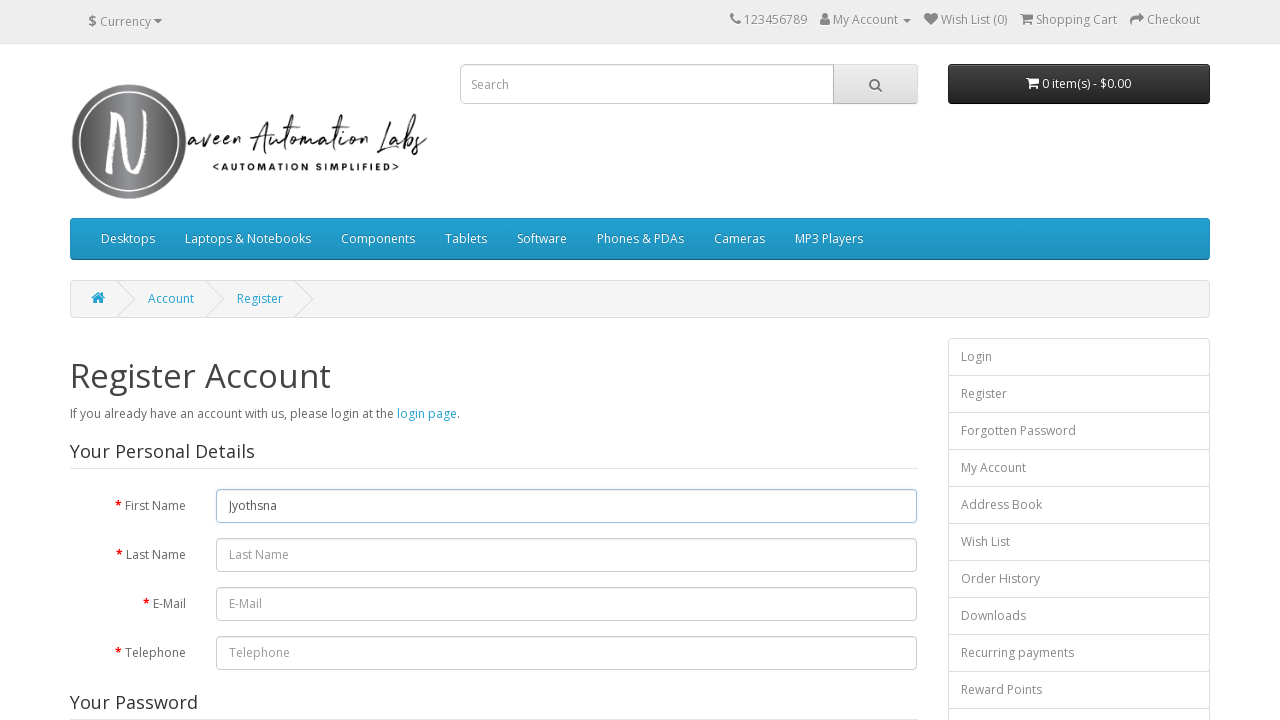

Filled last name field with 'Ventrapati' on #input-lastname
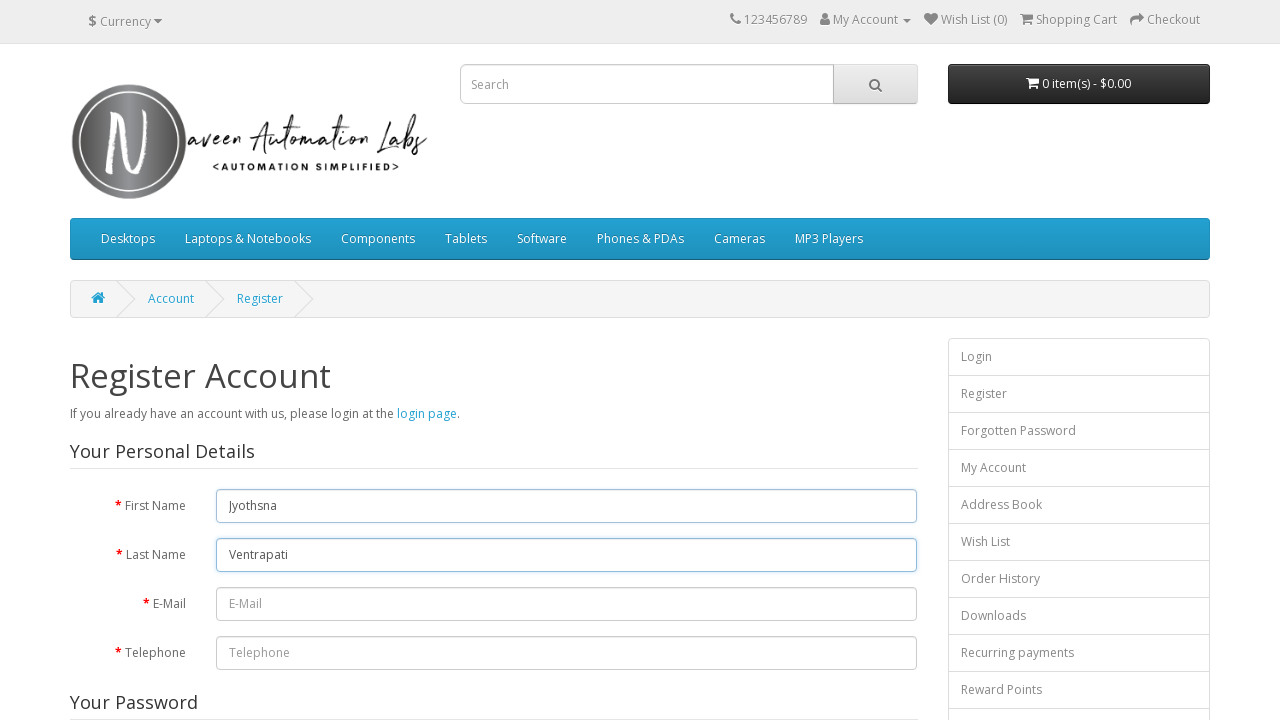

Filled email field with 'jyo.test@gmail.com' on #input-email
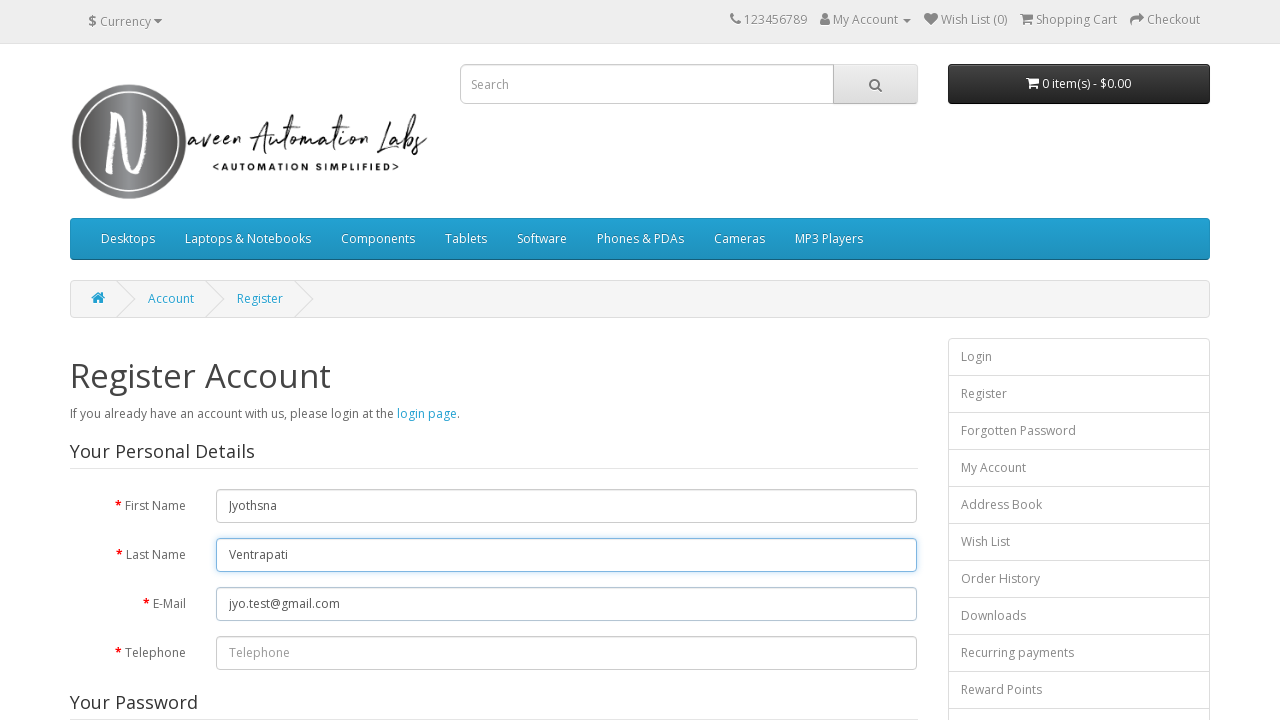

Filled telephone field with '9876543210' on #input-telephone
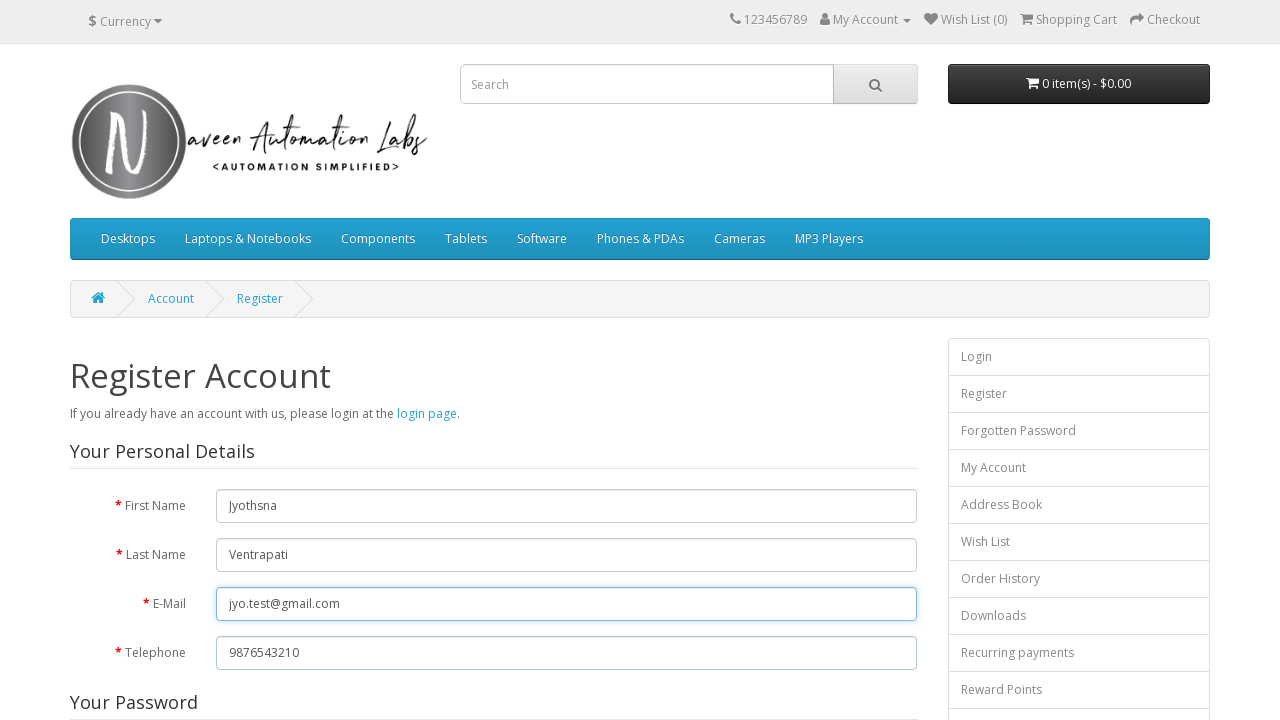

Filled password field with 'Test@456' on #input-password
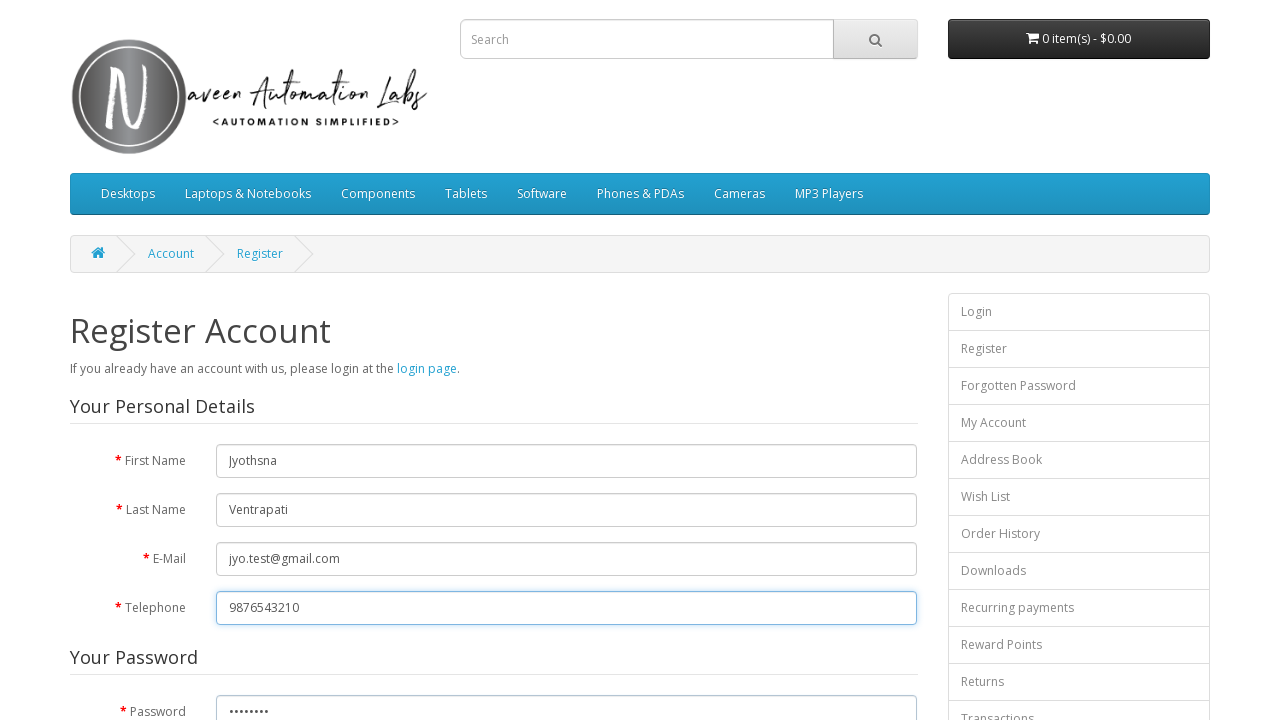

Filled confirm password field with 'Test@456' on #input-confirm
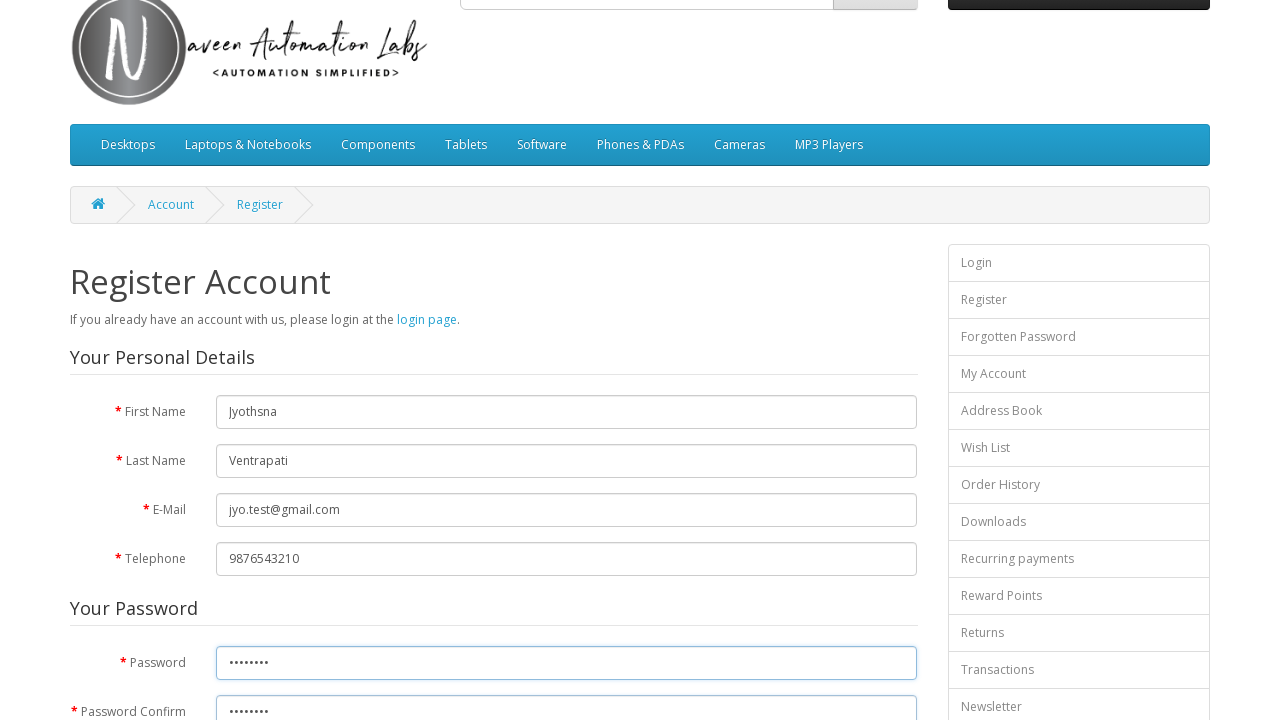

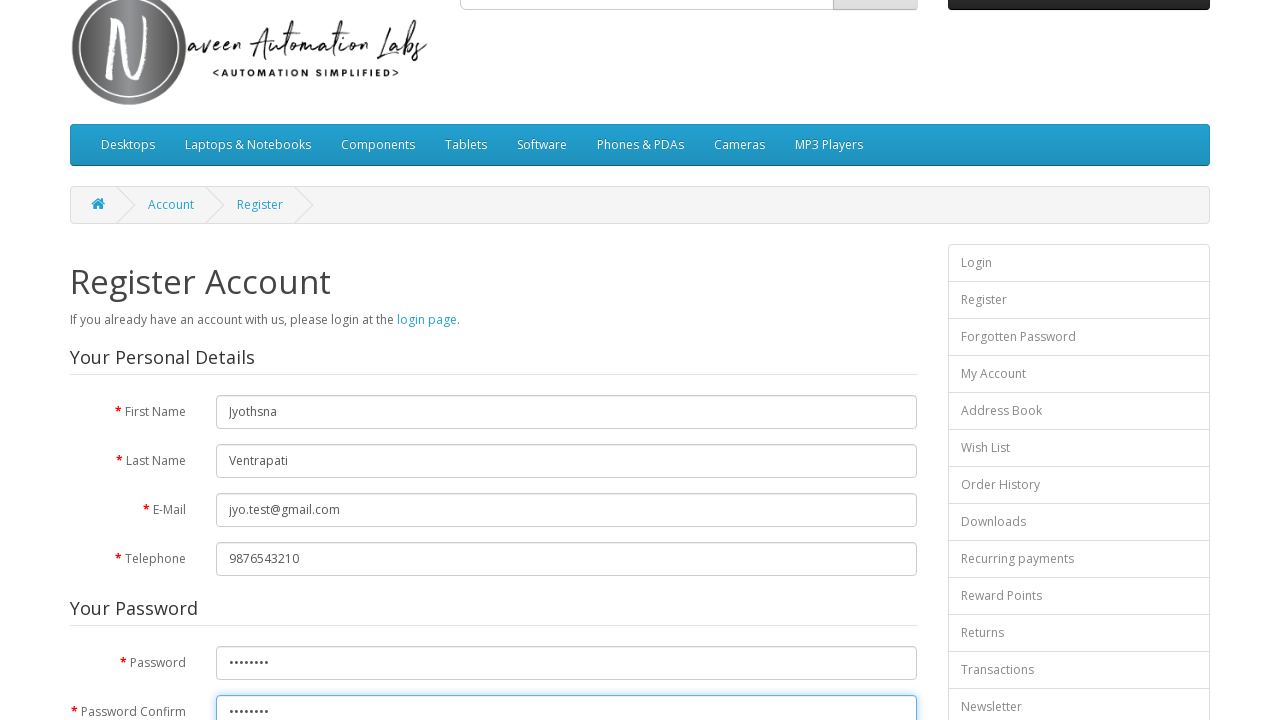